Tests drag and drop functionality by dragging column A to column B position

Starting URL: https://the-internet.herokuapp.com/

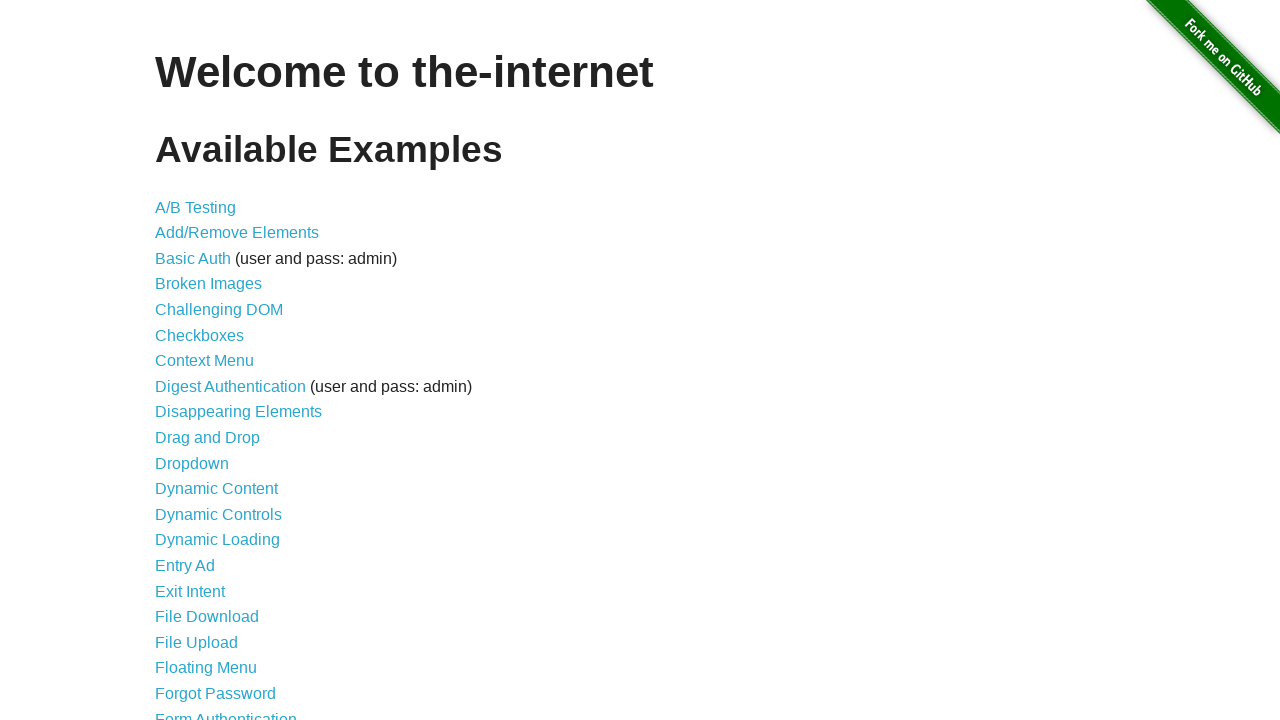

Clicked on Drag and Drop link at (208, 438) on a[href='/drag_and_drop']
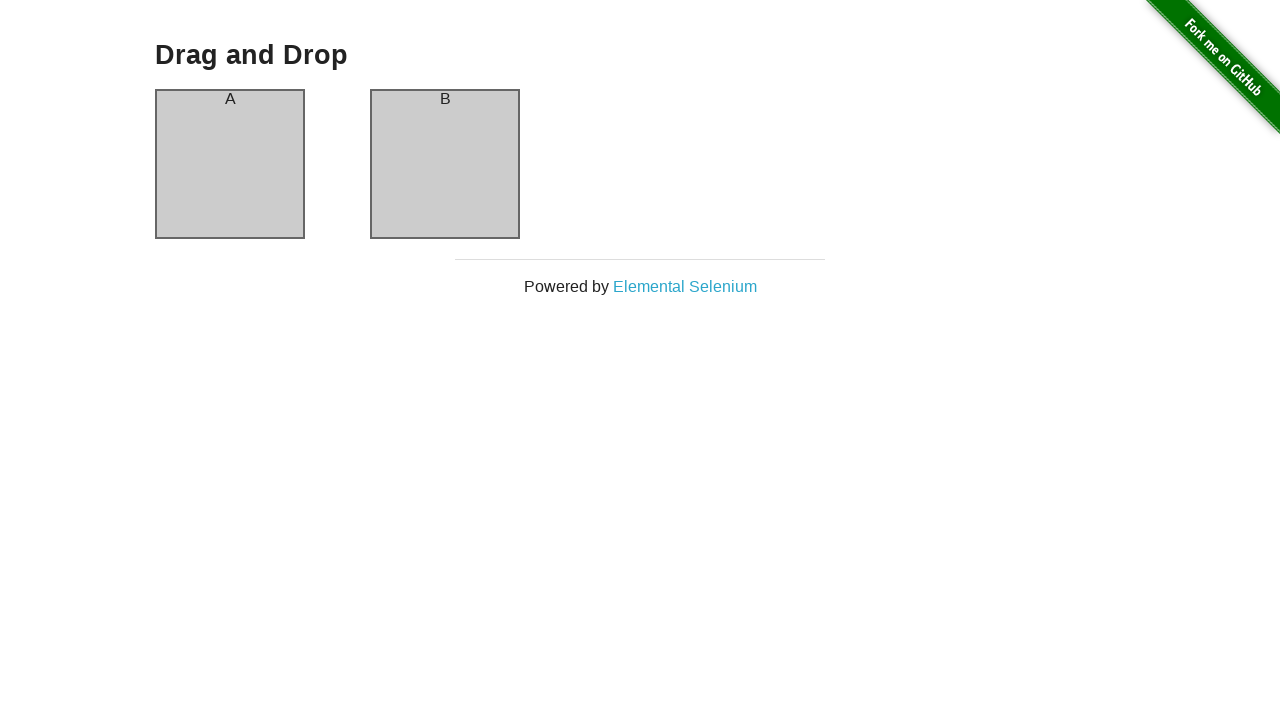

Column A element loaded
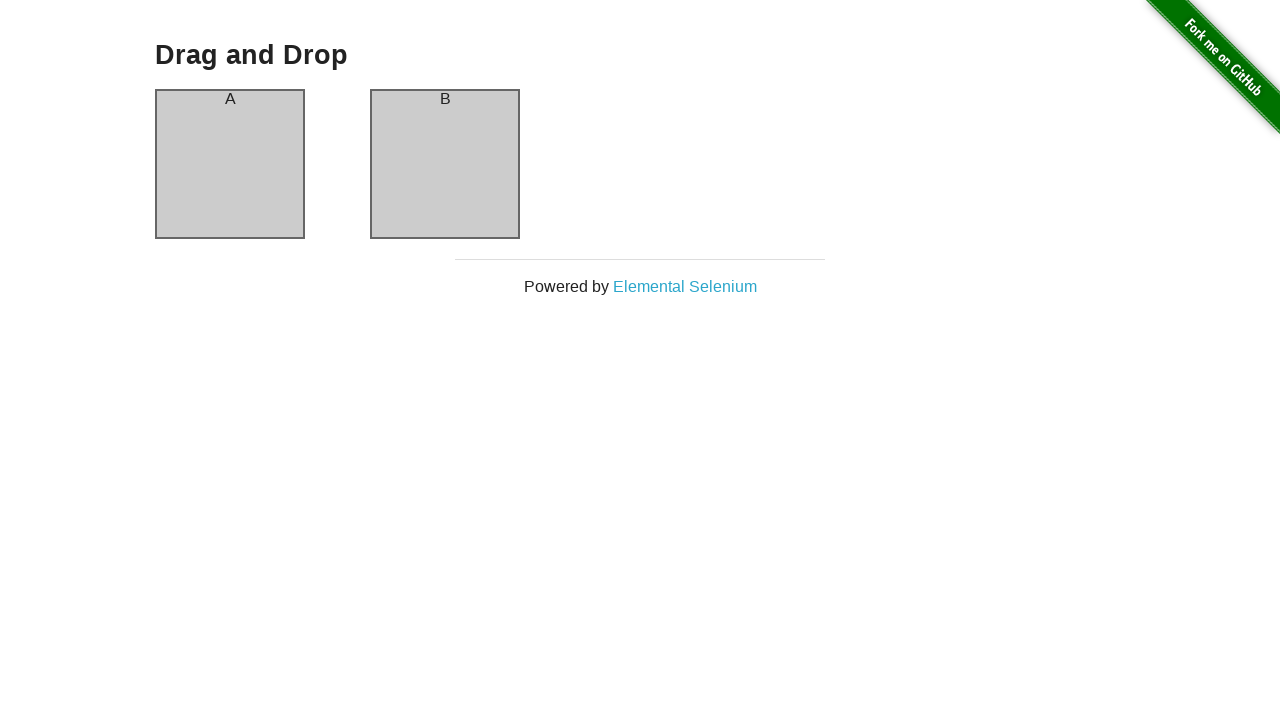

Column B element loaded
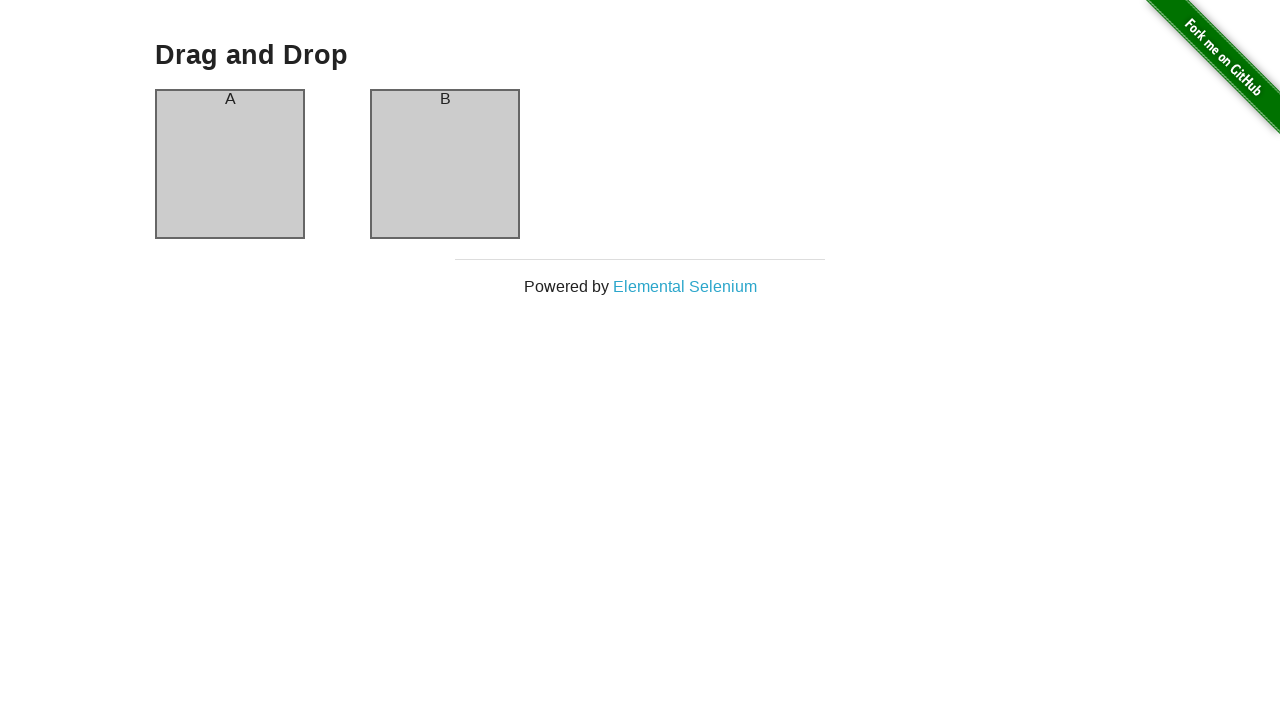

Dragged column A to column B position at (445, 164)
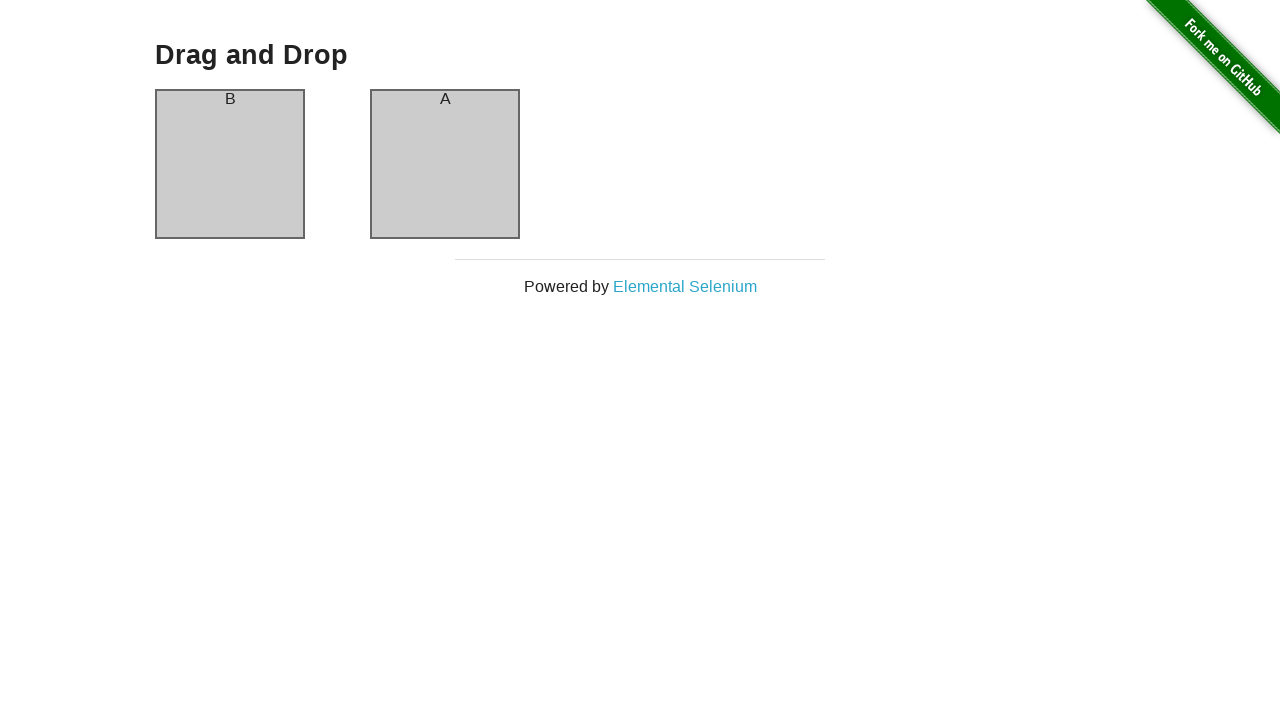

Navigated back to main page
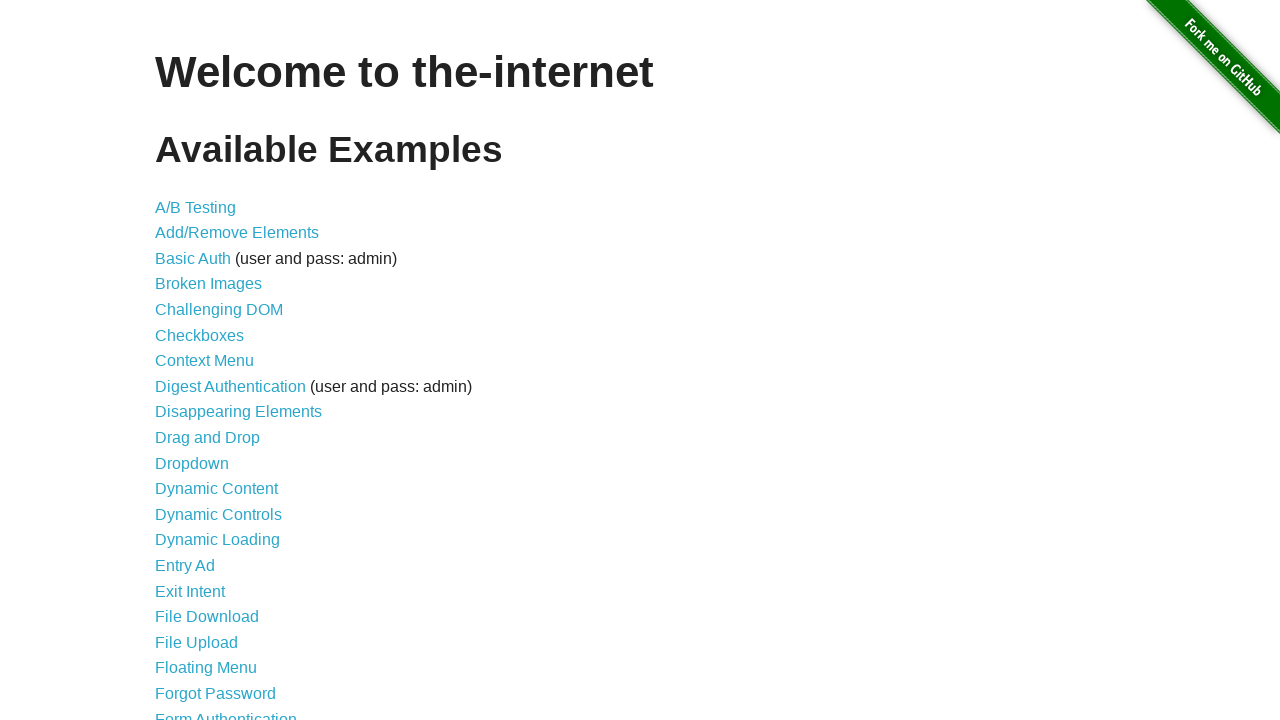

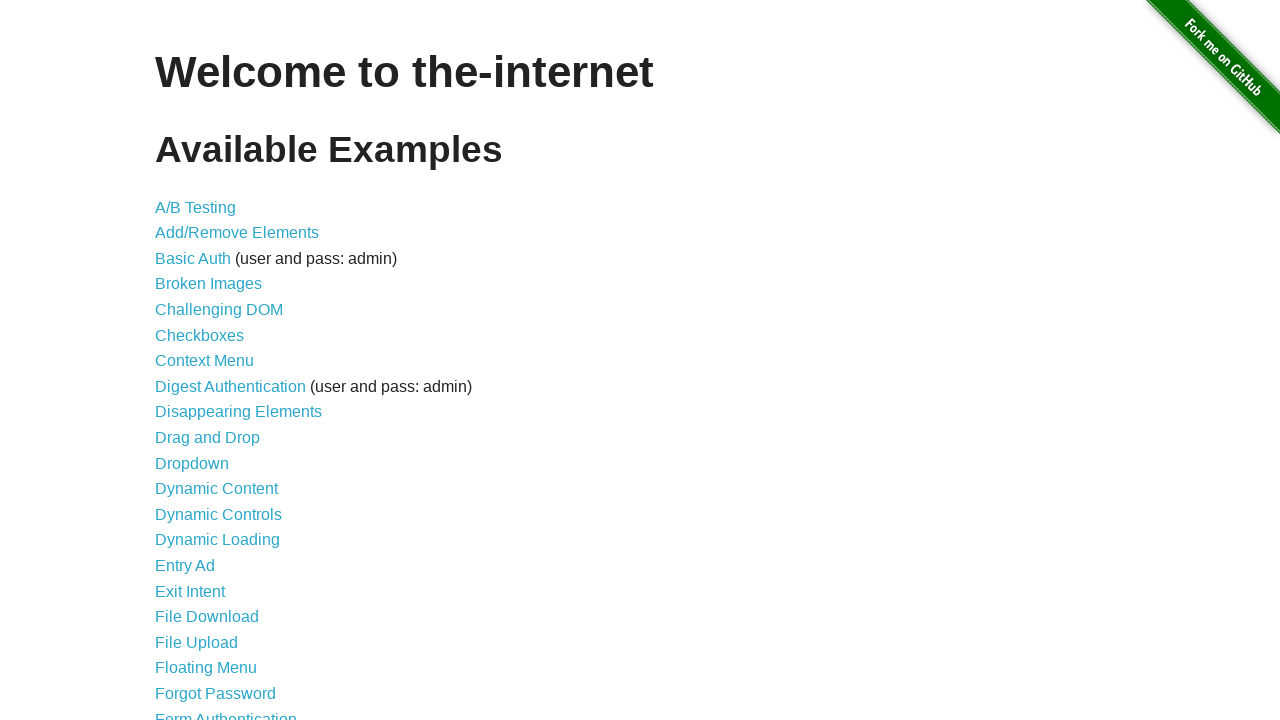